Solves a math problem by reading a value from the page, calculating the result using a logarithm formula, and submitting the answer along with checkbox and radio button selections

Starting URL: http://suninjuly.github.io/math.html

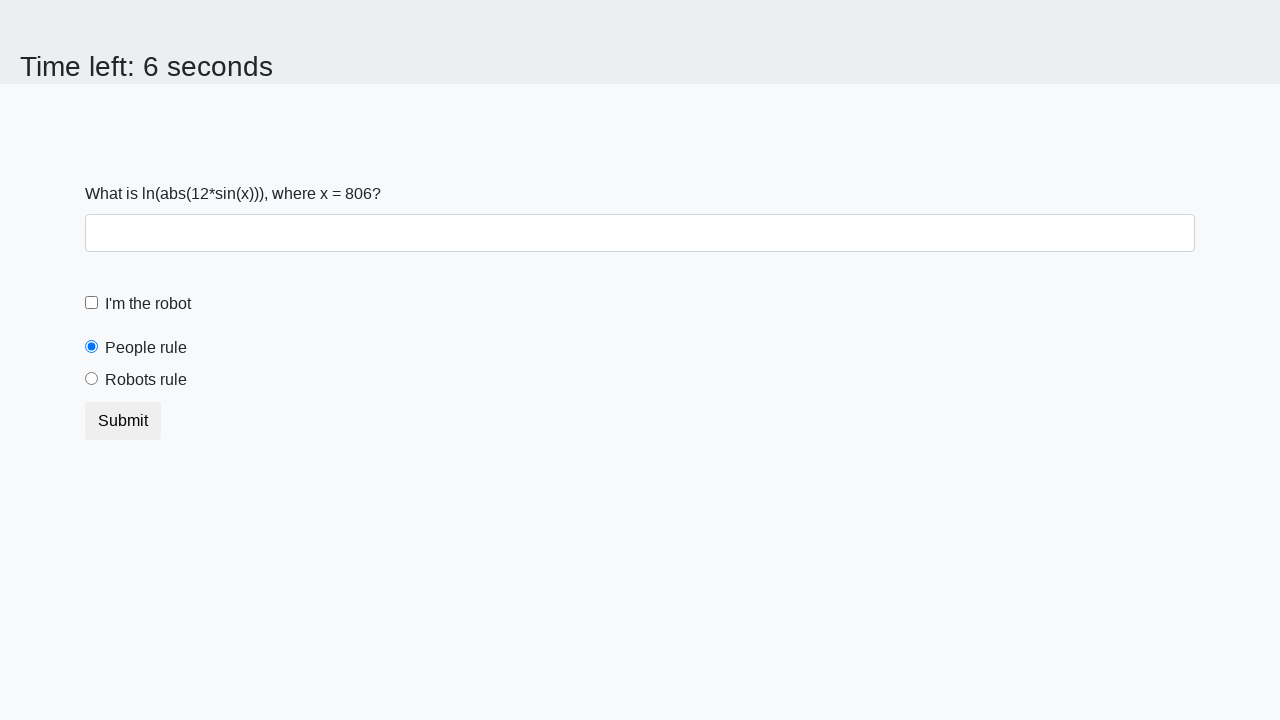

Located the input value element on the page
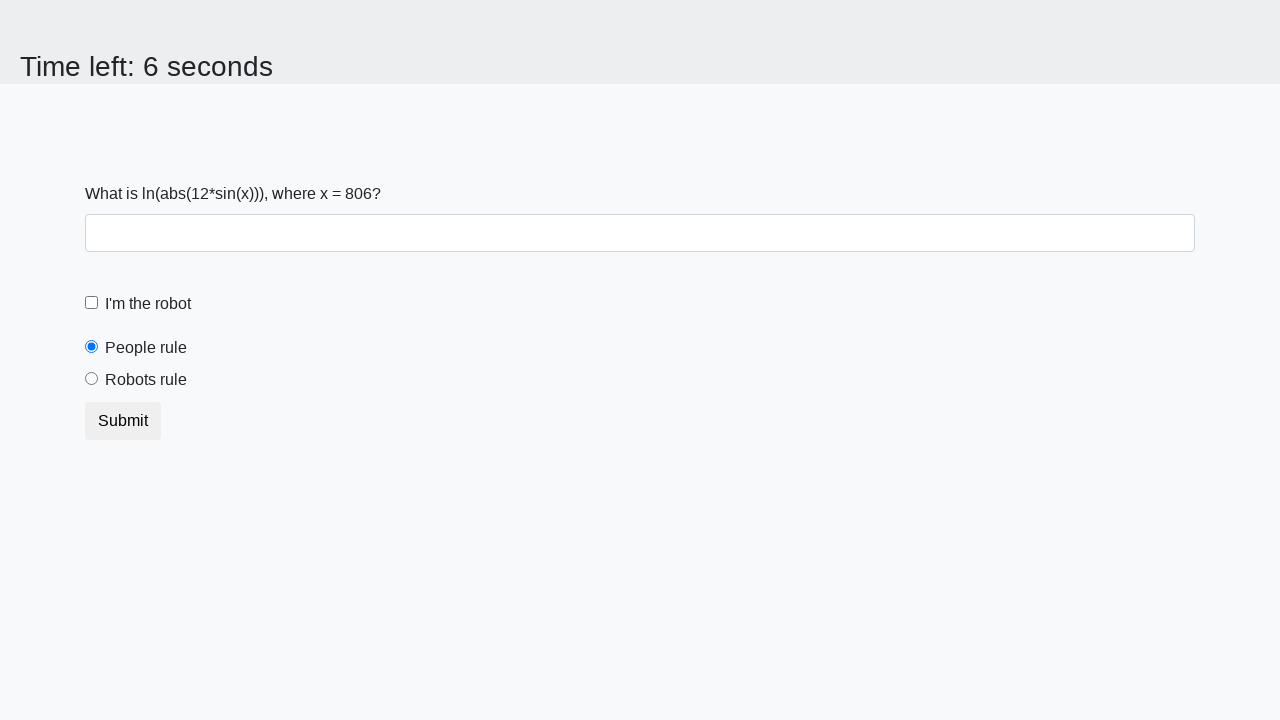

Retrieved text content from input value element
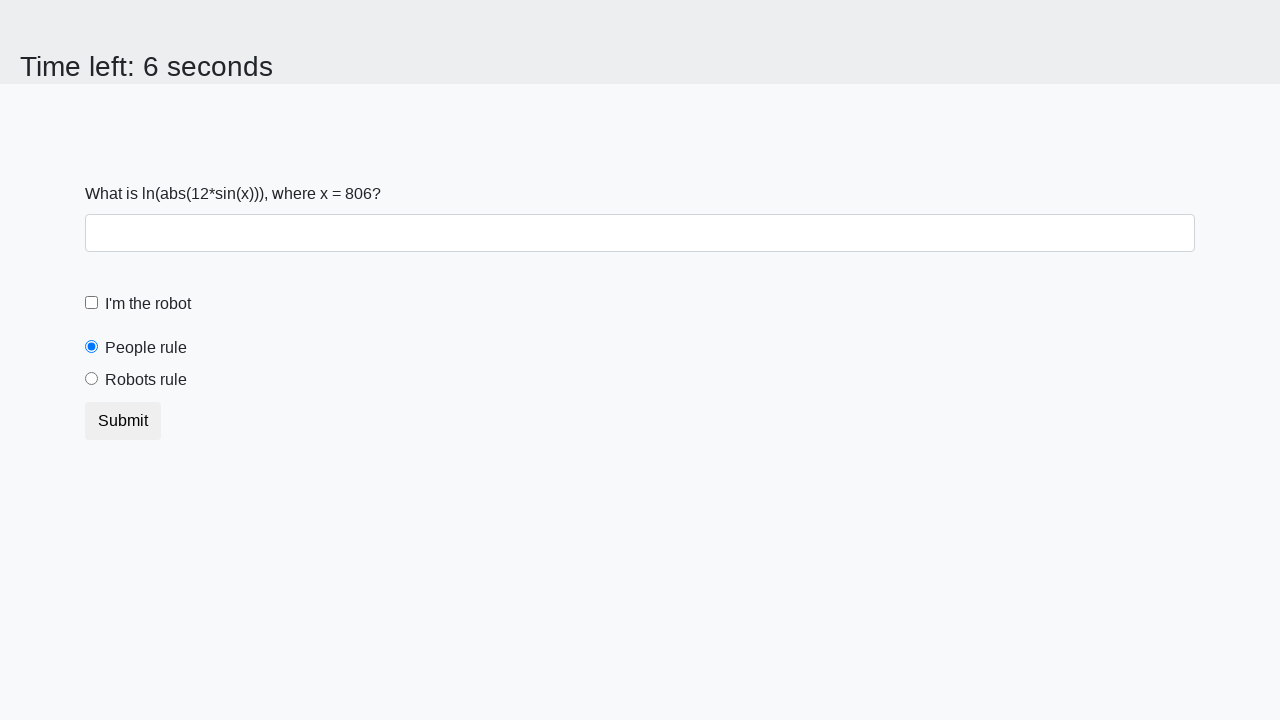

Calculated logarithmic formula result: log(abs(12*sin(806))) = 2.4683471608716796
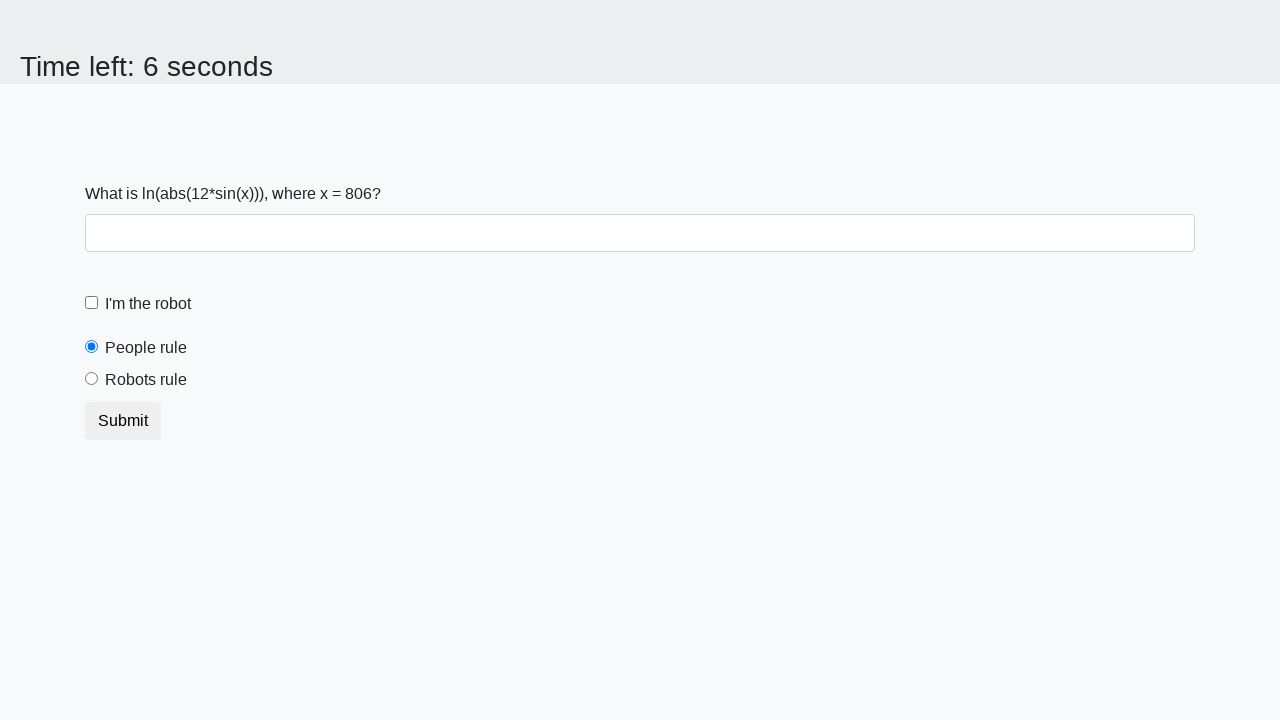

Filled answer input field with calculated value: 2.4683471608716796 on input
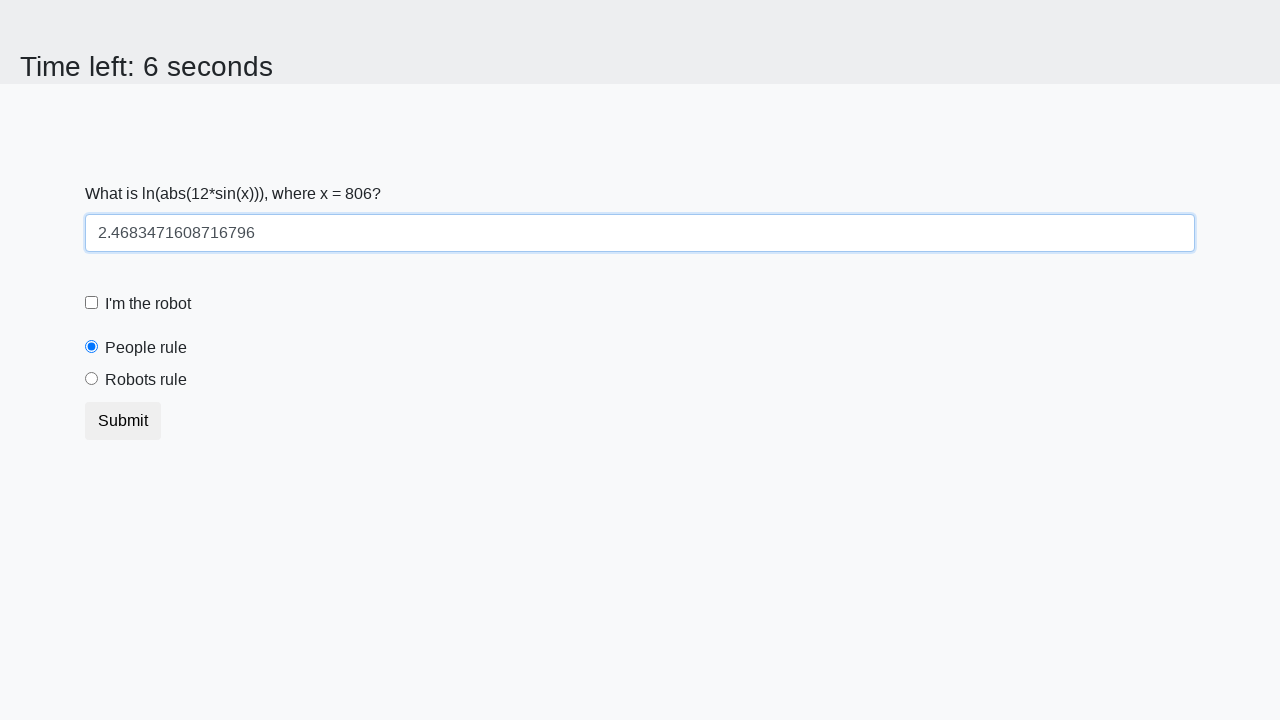

Checked the robot checkbox at (148, 304) on label[for='robotCheckbox']
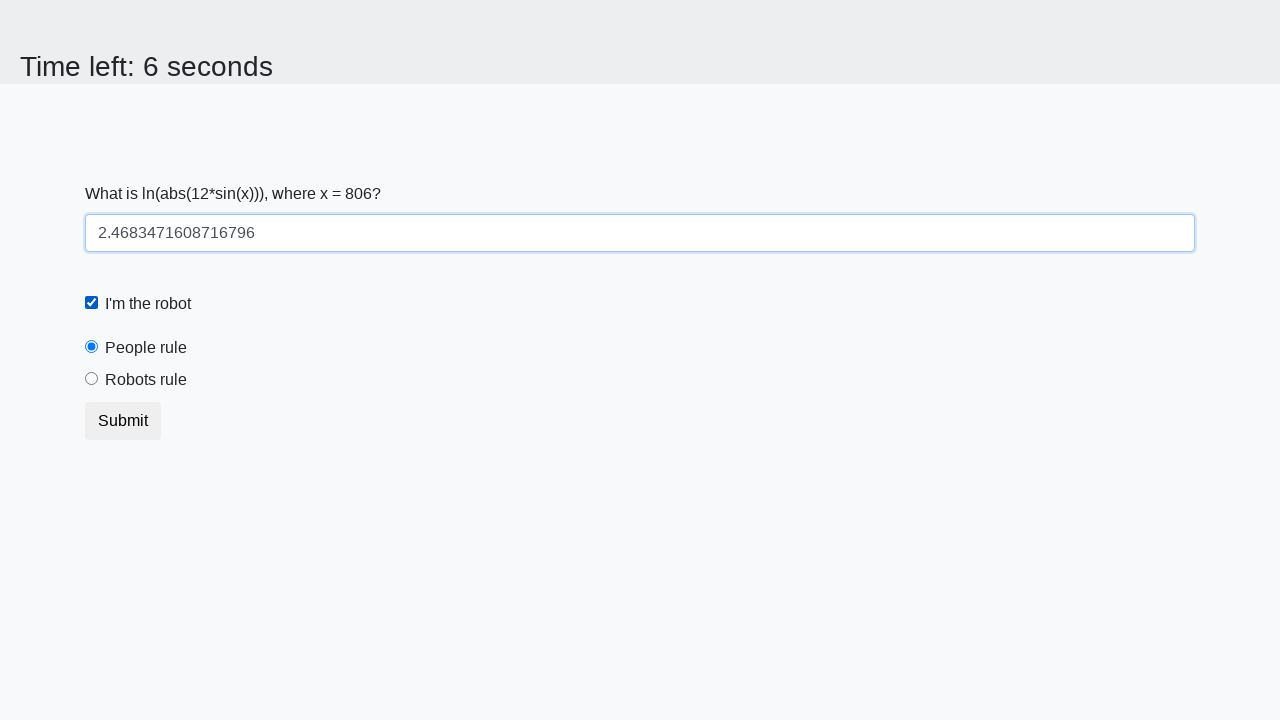

Selected the 'robots rule' radio button at (146, 380) on label[for='robotsRule']
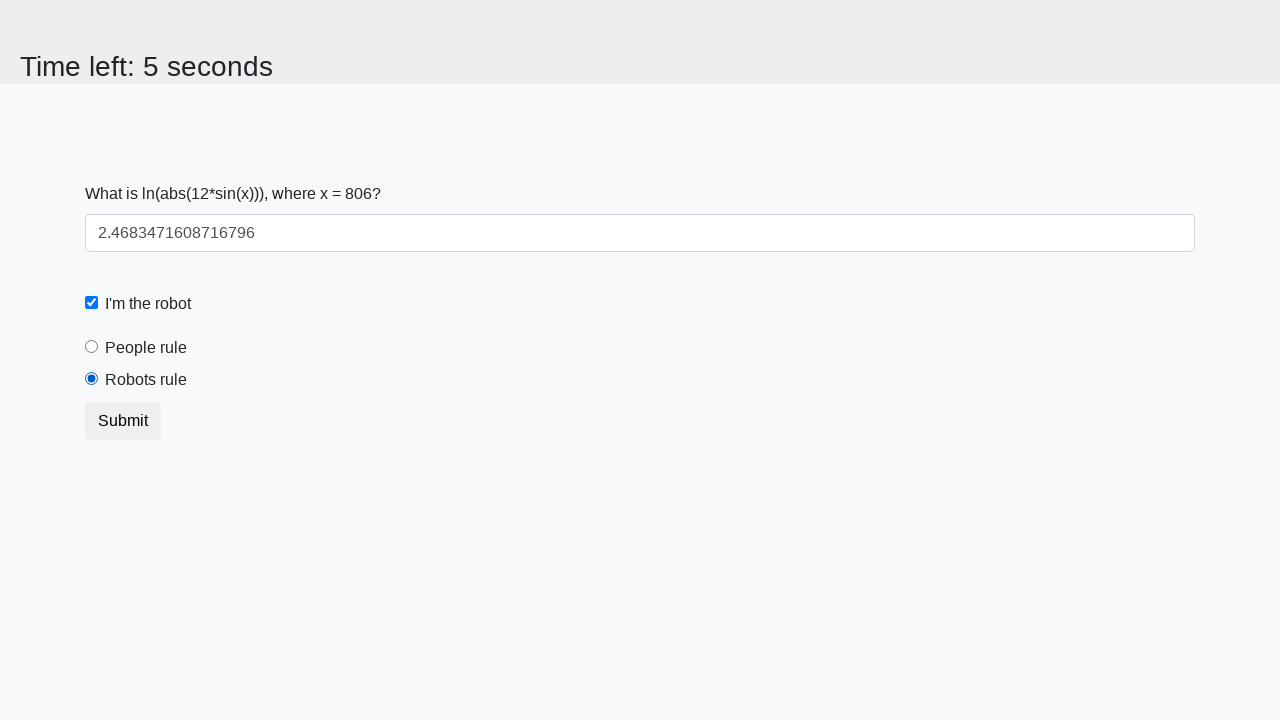

Clicked submit button to submit the form at (123, 421) on button
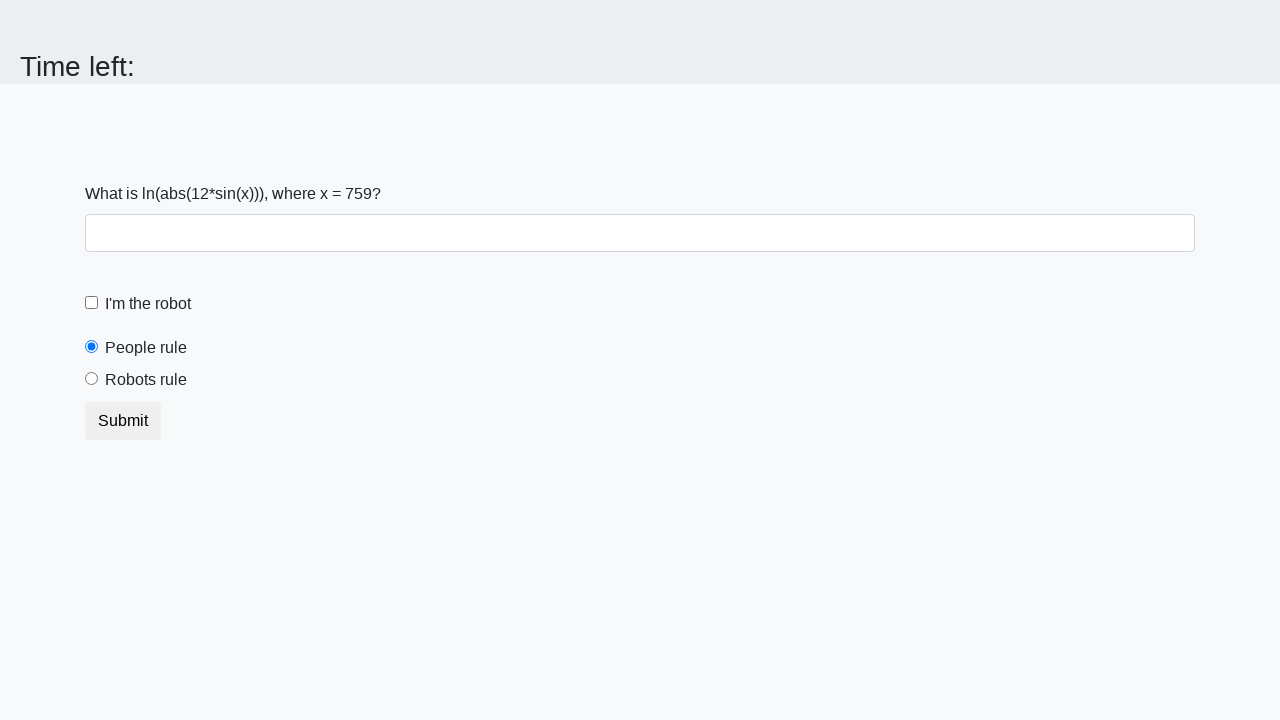

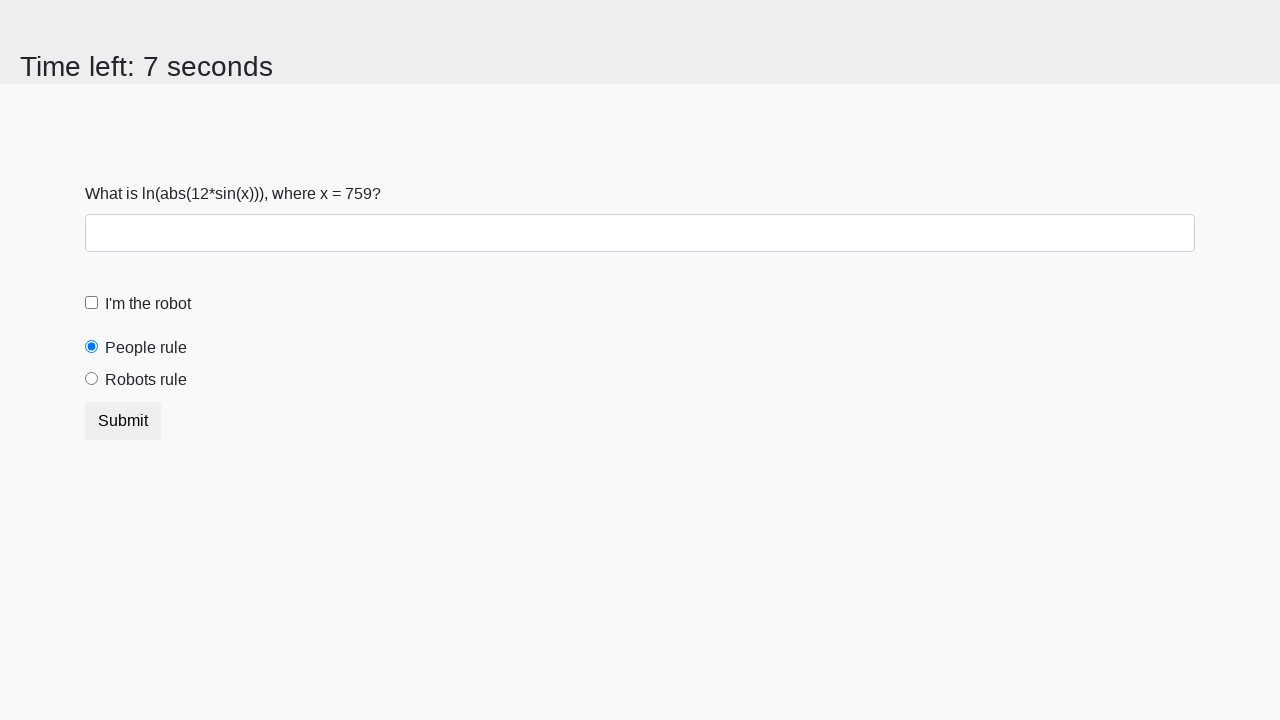